Tests opening a new browser window by navigating to a page, opening a new window, navigating to a different page in the new window, and verifying that two window handles exist.

Starting URL: https://the-internet.herokuapp.com/windows

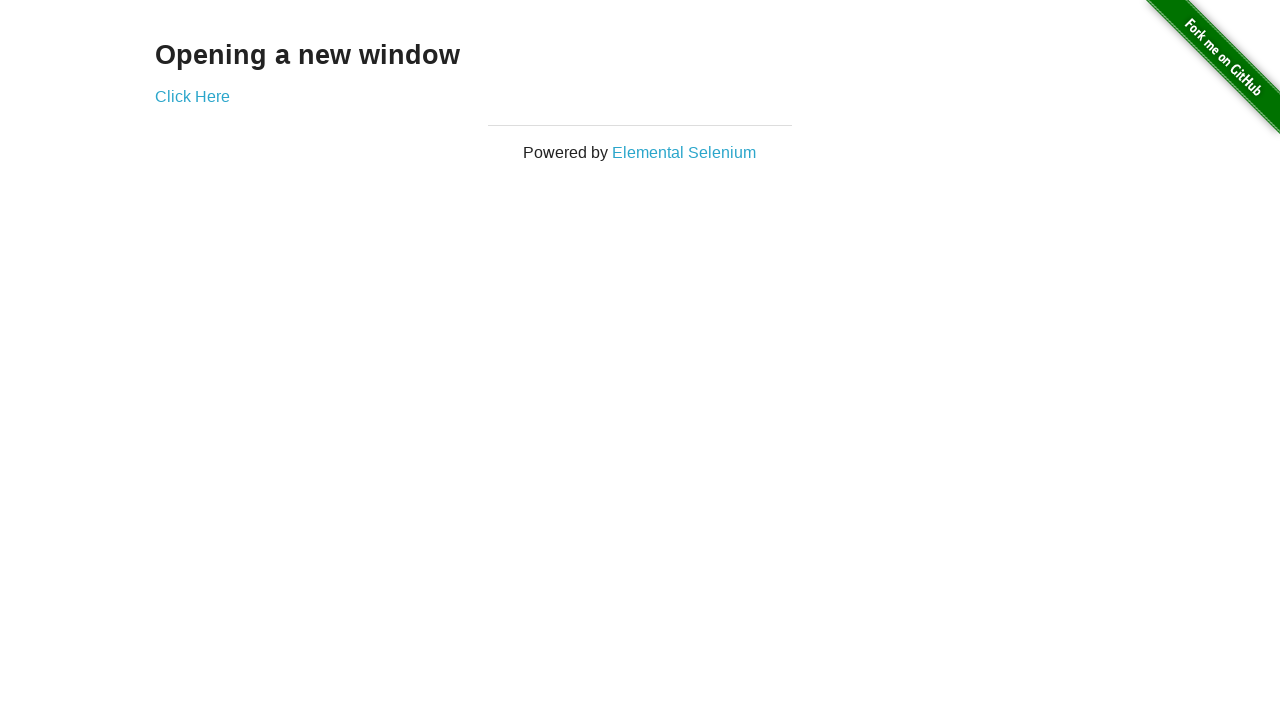

Opened a new browser window
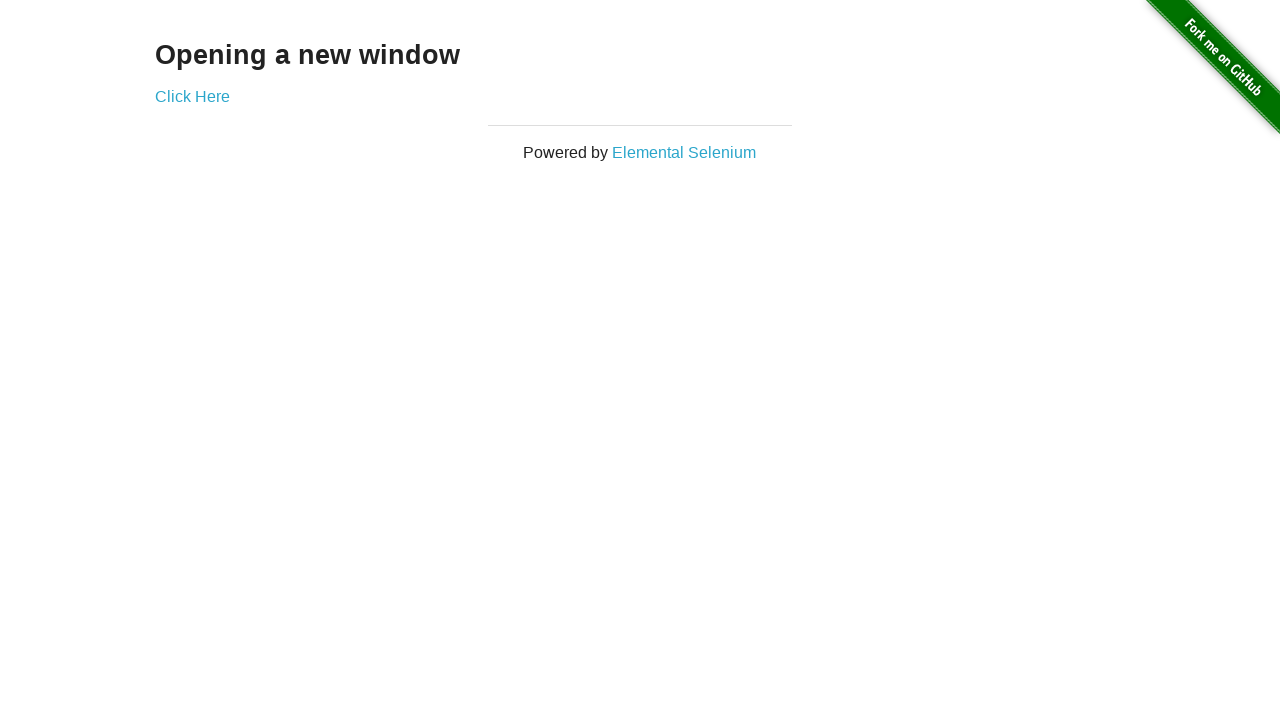

Navigated to typos page in new window
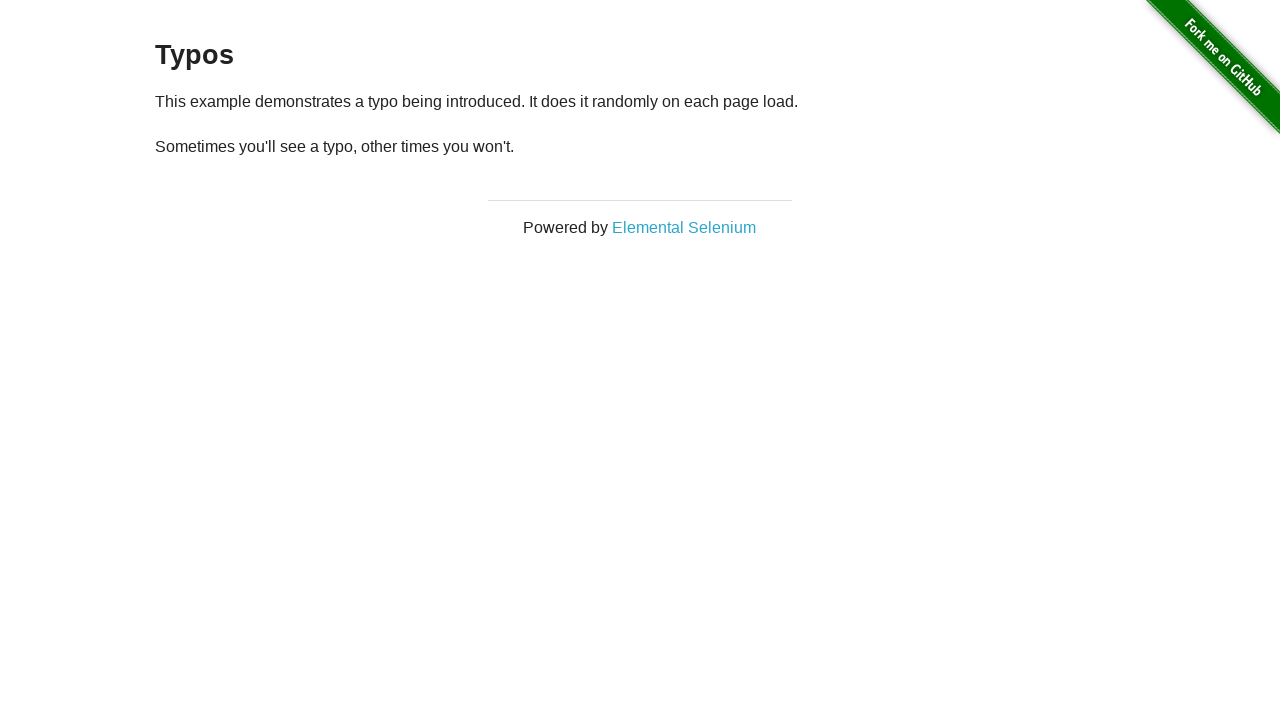

Verified that 2 window handles exist
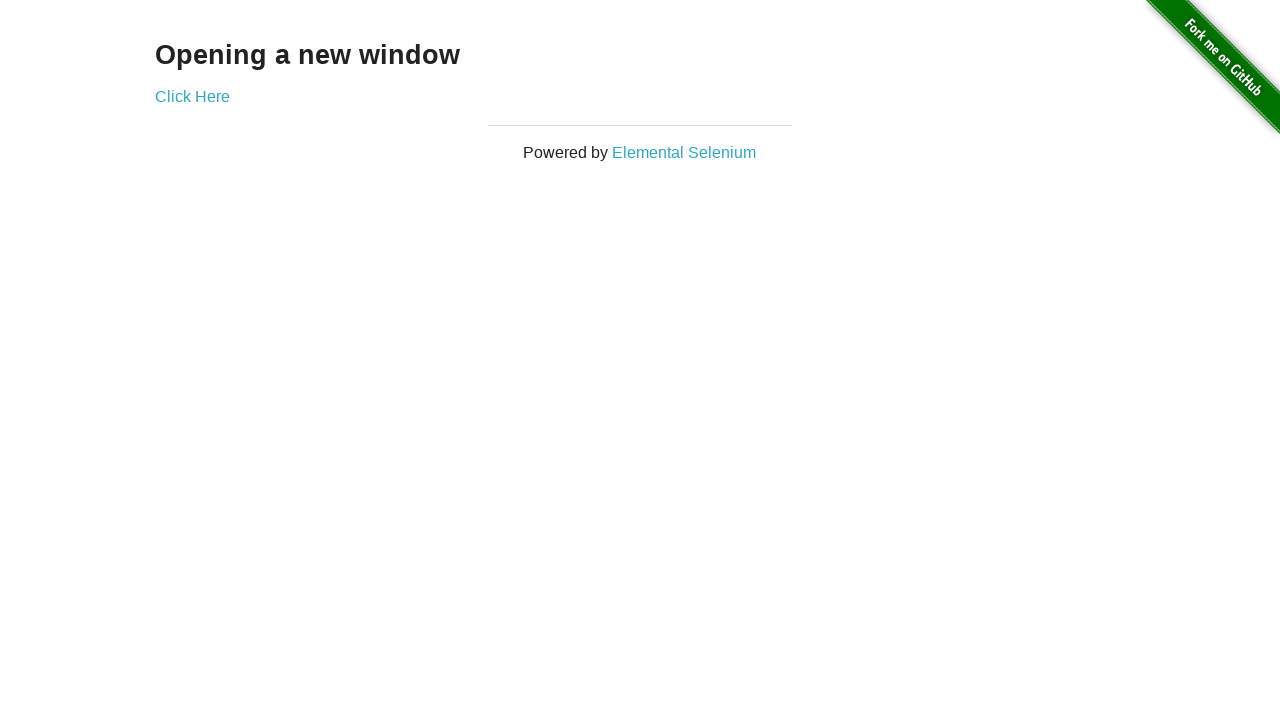

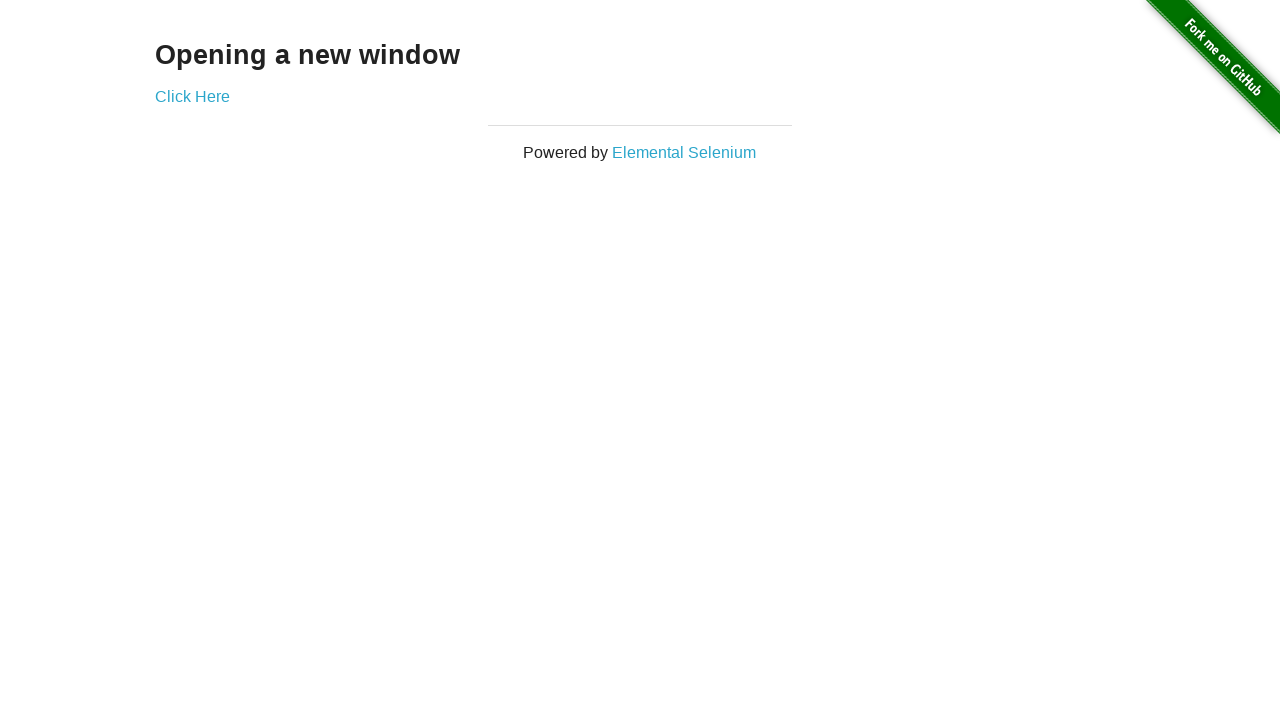